Navigates to the DemoQA homepage and verifies that the Elements card is visible

Starting URL: https://demoqa.com/

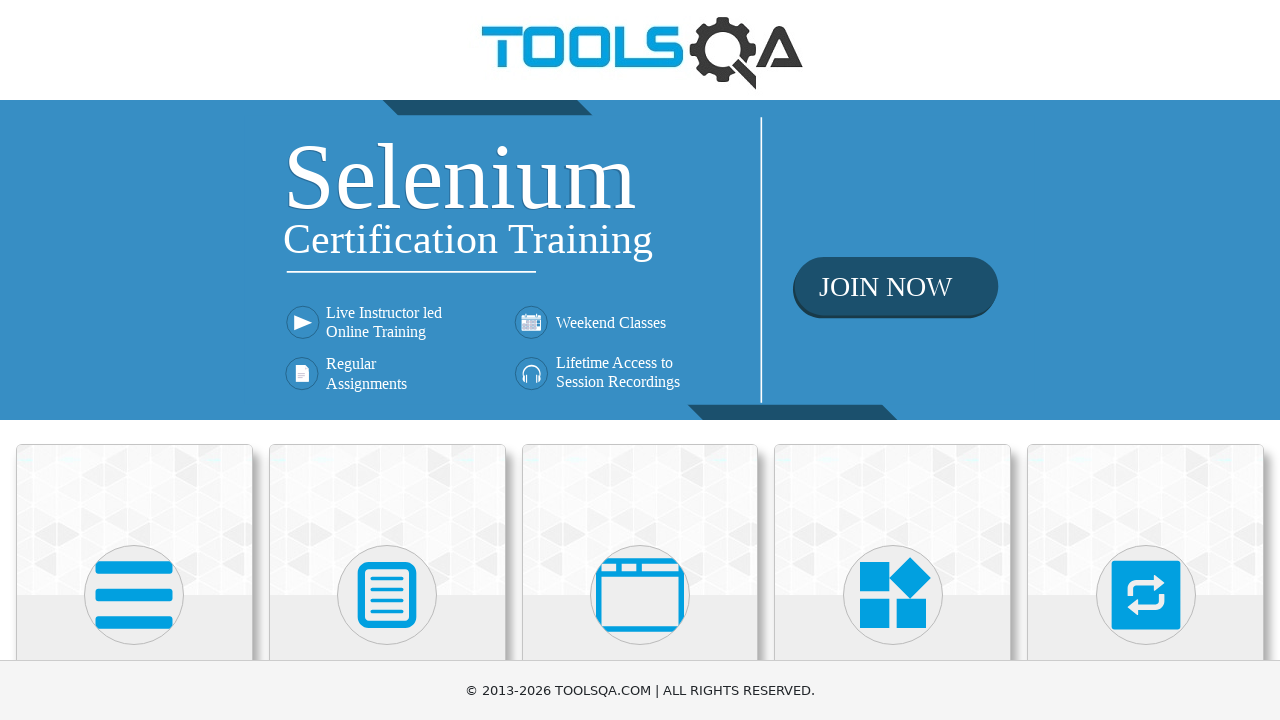

Navigated to DemoQA homepage
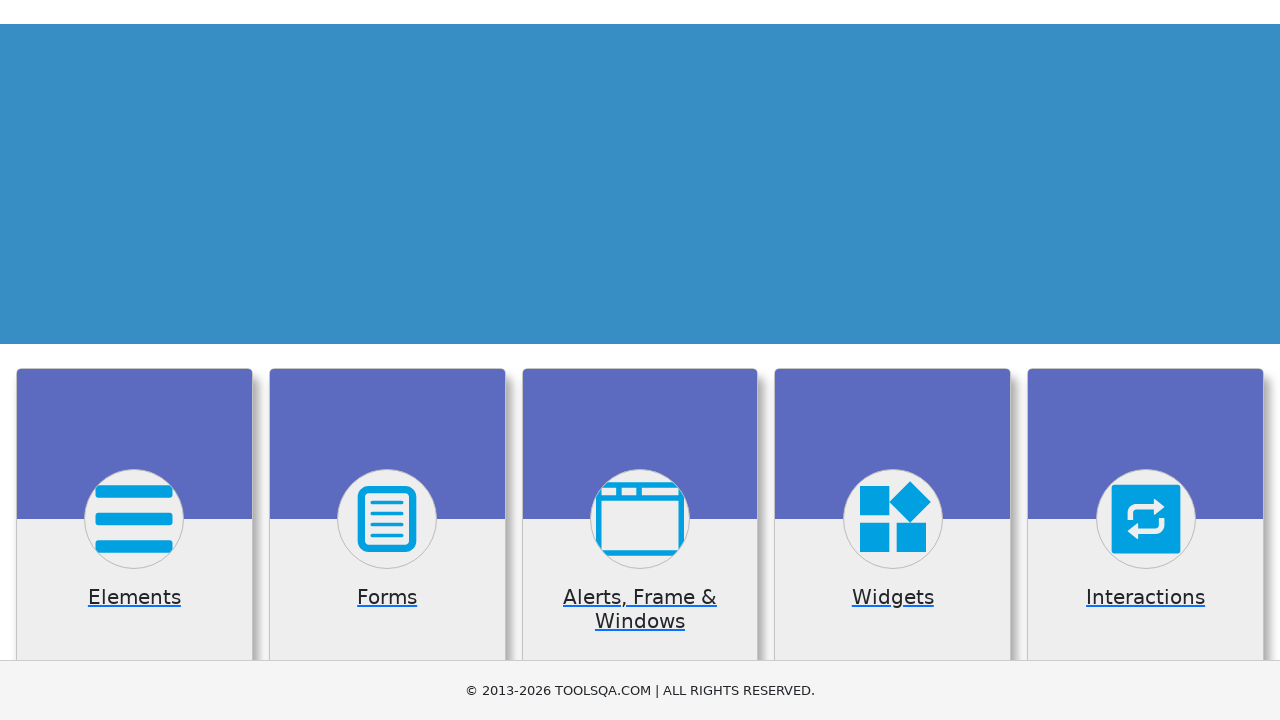

Elements card is visible on the main page
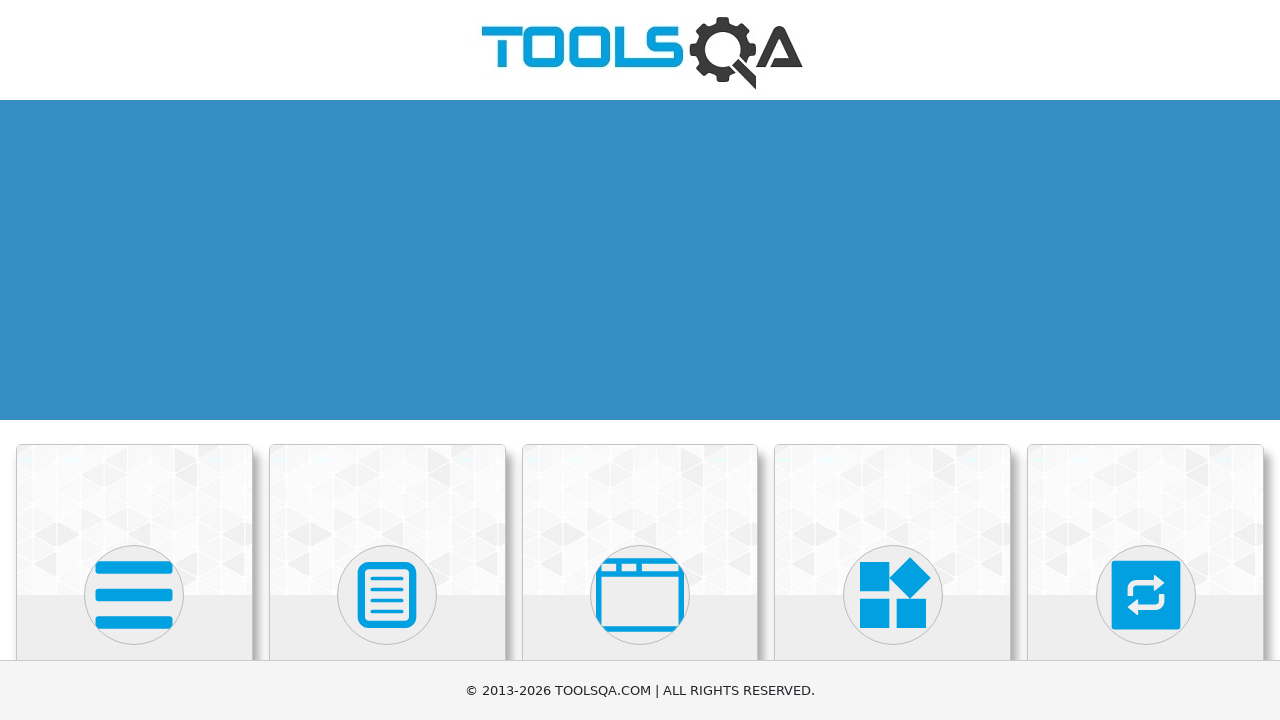

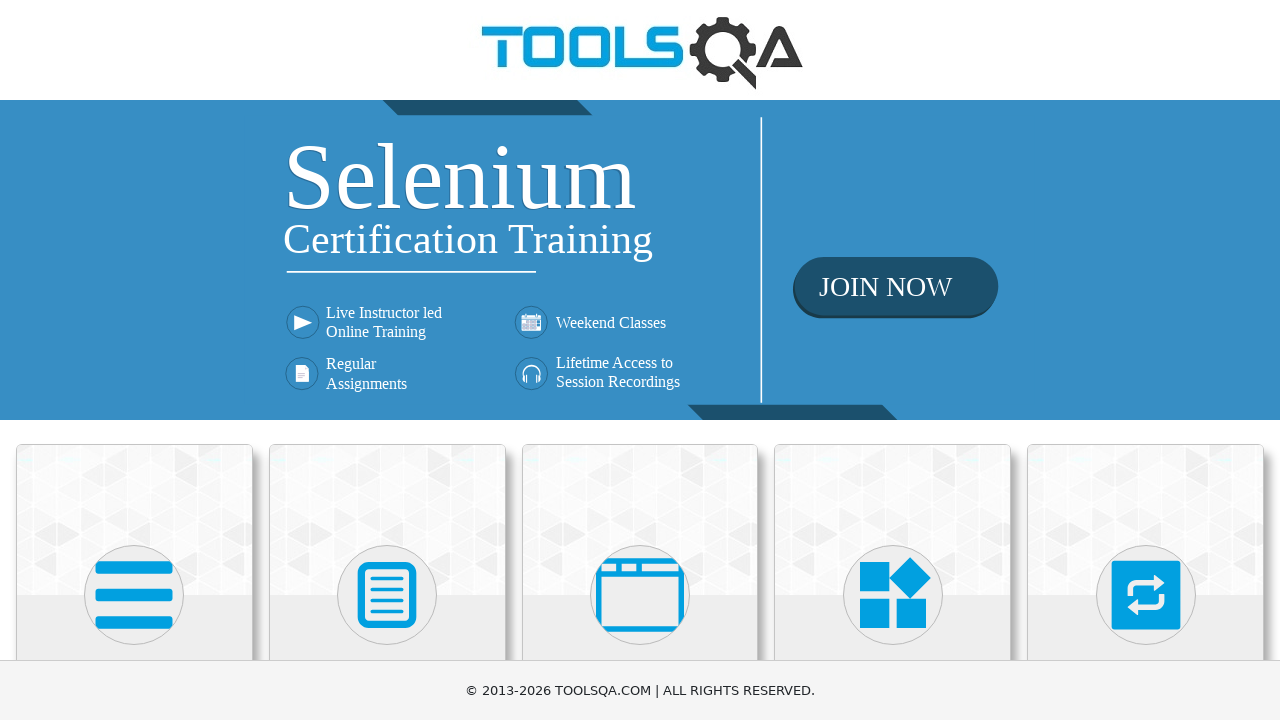